Tests drag and drop functionality of a slider element by moving it right and then left

Starting URL: https://omayo.blogspot.com/p/page3.html

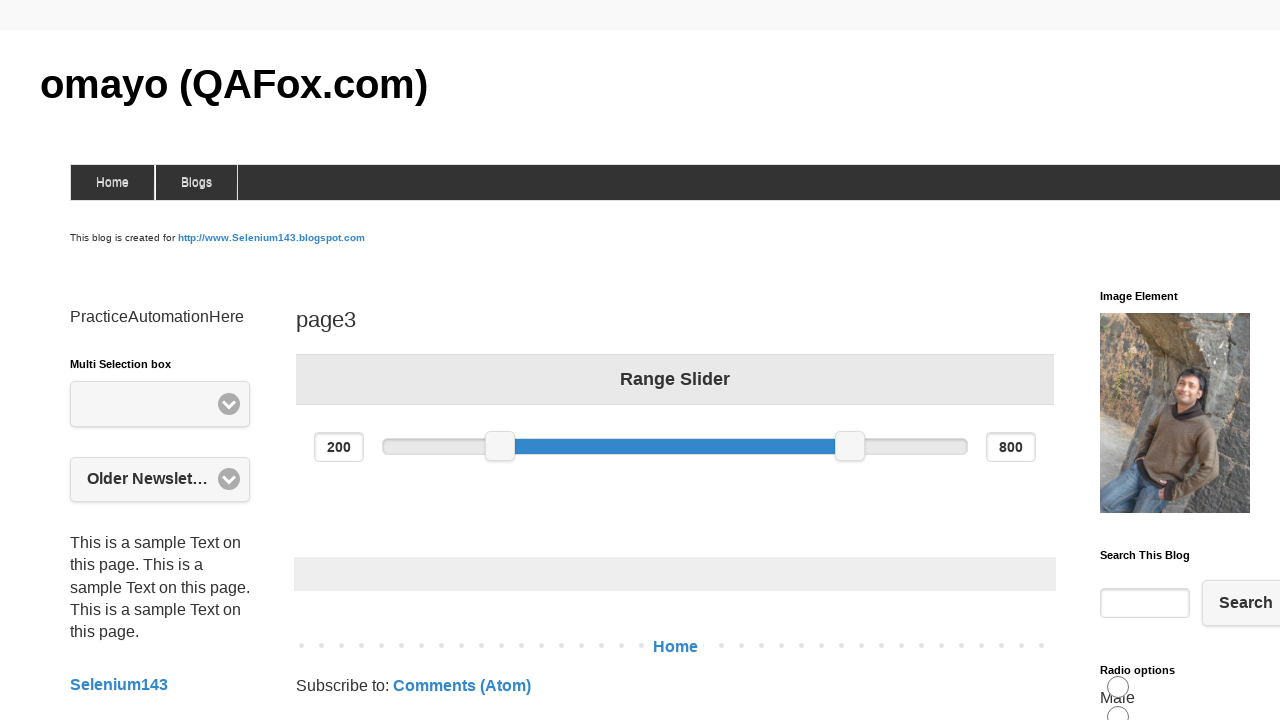

Located slider element with aria-labelledby='price-min-label'
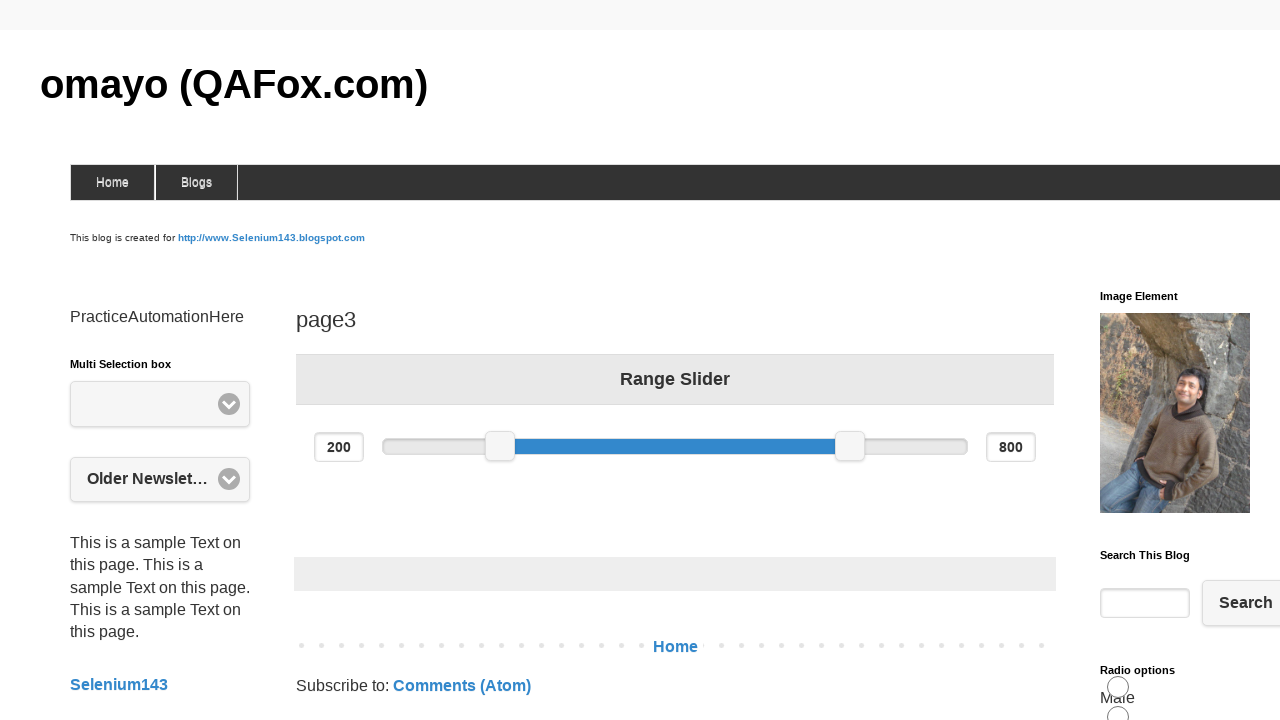

Retrieved bounding box of slider element
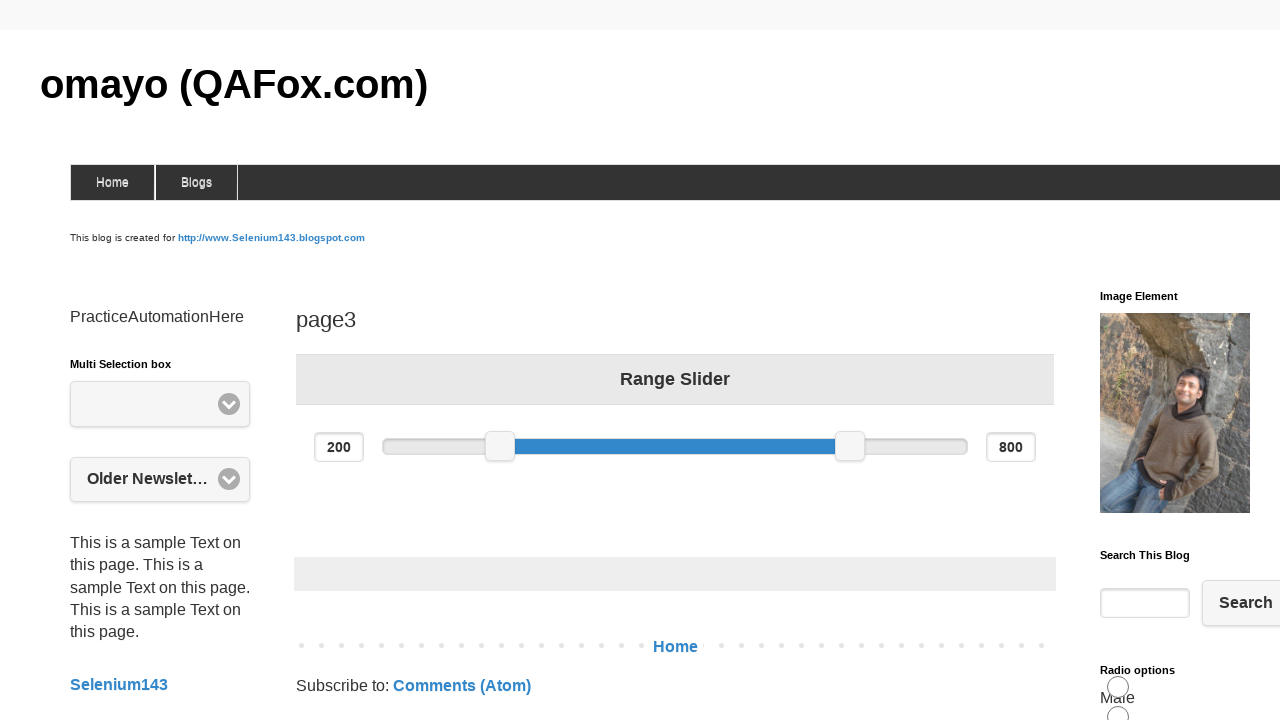

Moved mouse to center of slider element at (500, 446)
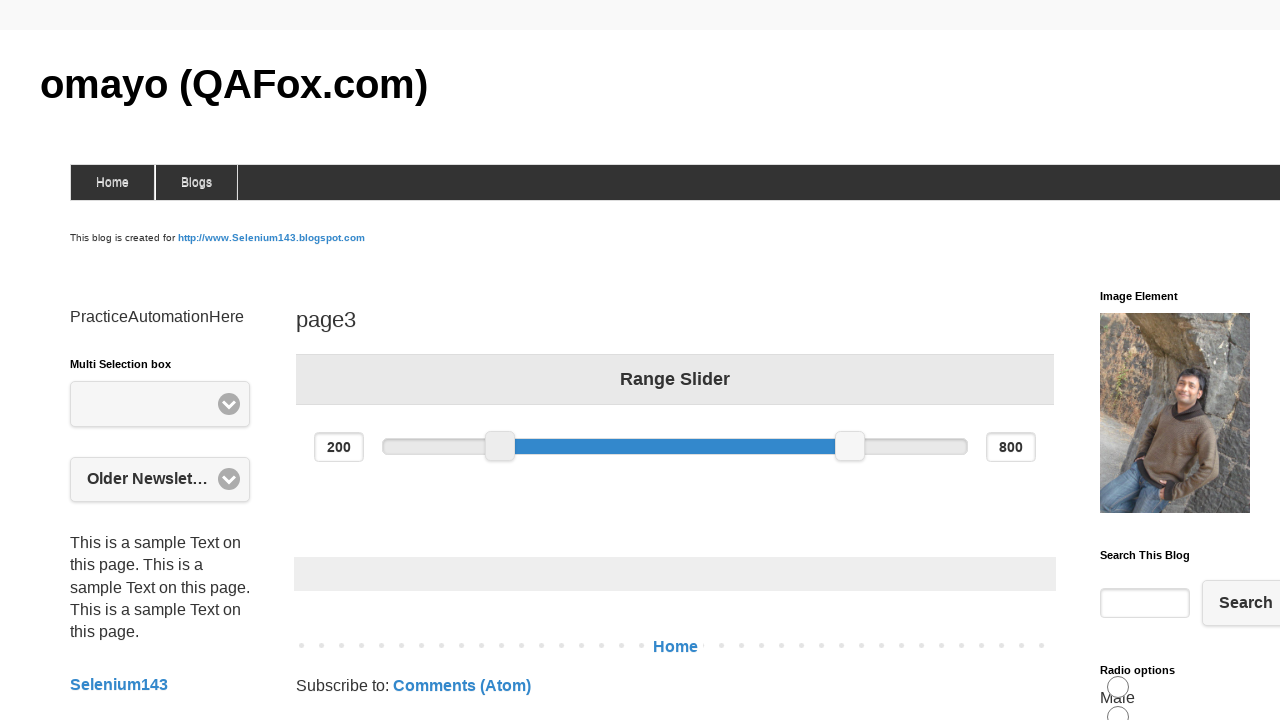

Pressed mouse button down on slider at (500, 446)
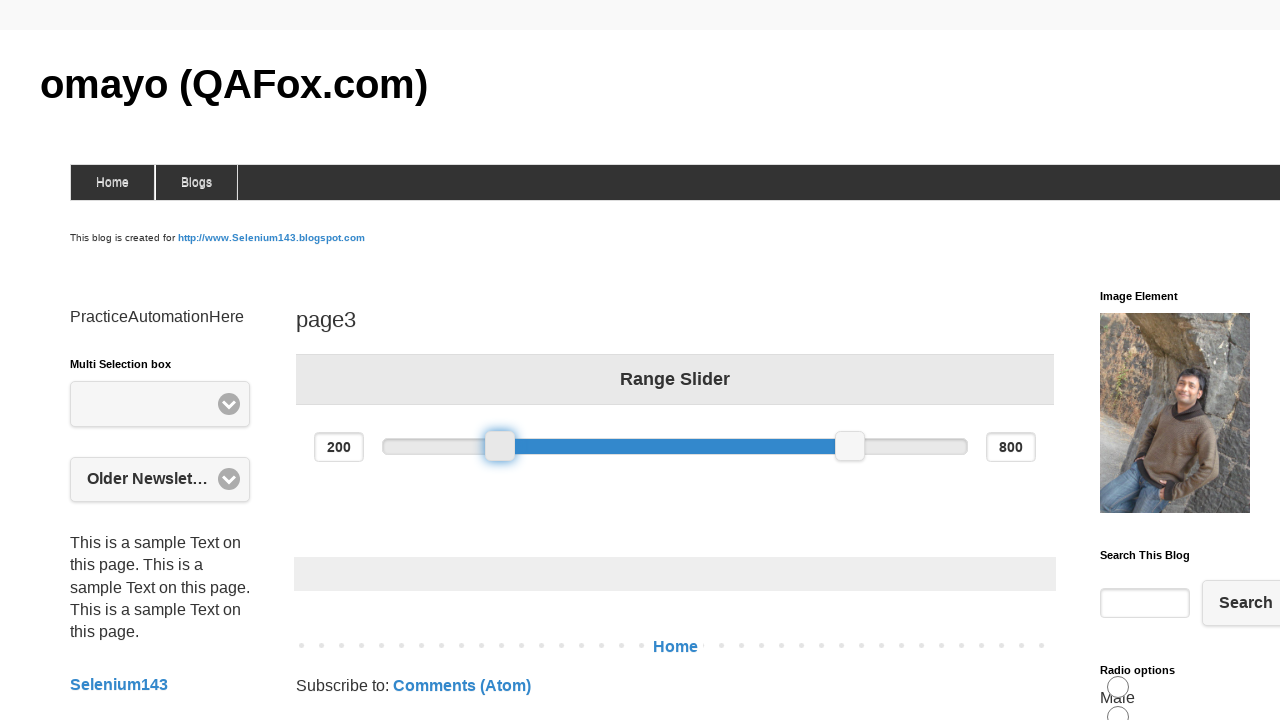

Dragged slider 100 pixels to the right at (600, 446)
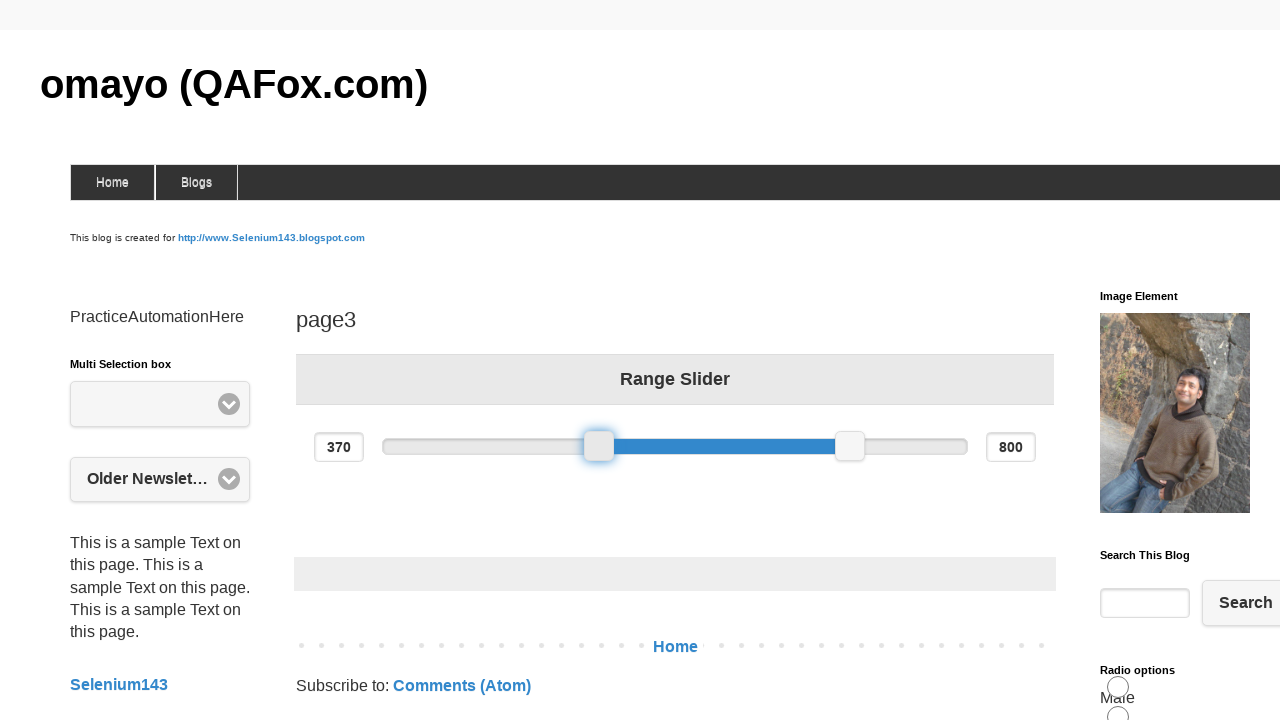

Released mouse button after dragging slider right at (600, 446)
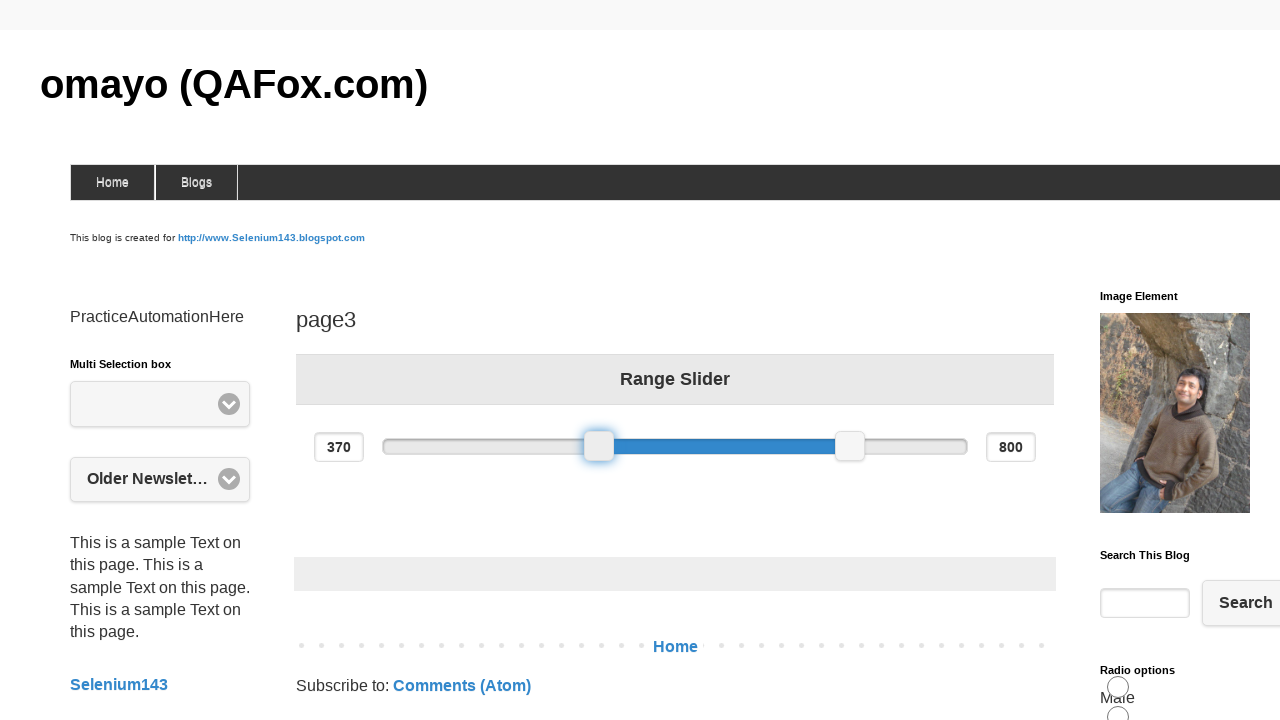

Waited 2 seconds to observe slider position after rightward drag
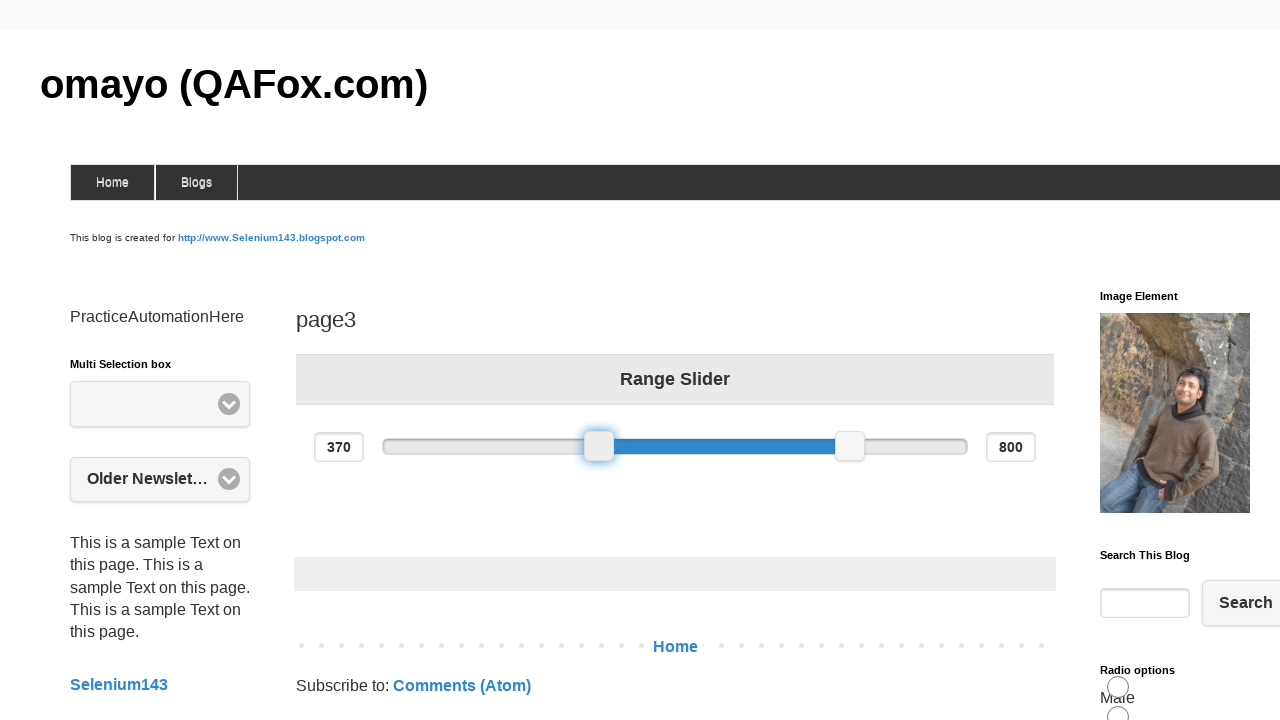

Moved mouse to the right position on slider for leftward drag at (600, 446)
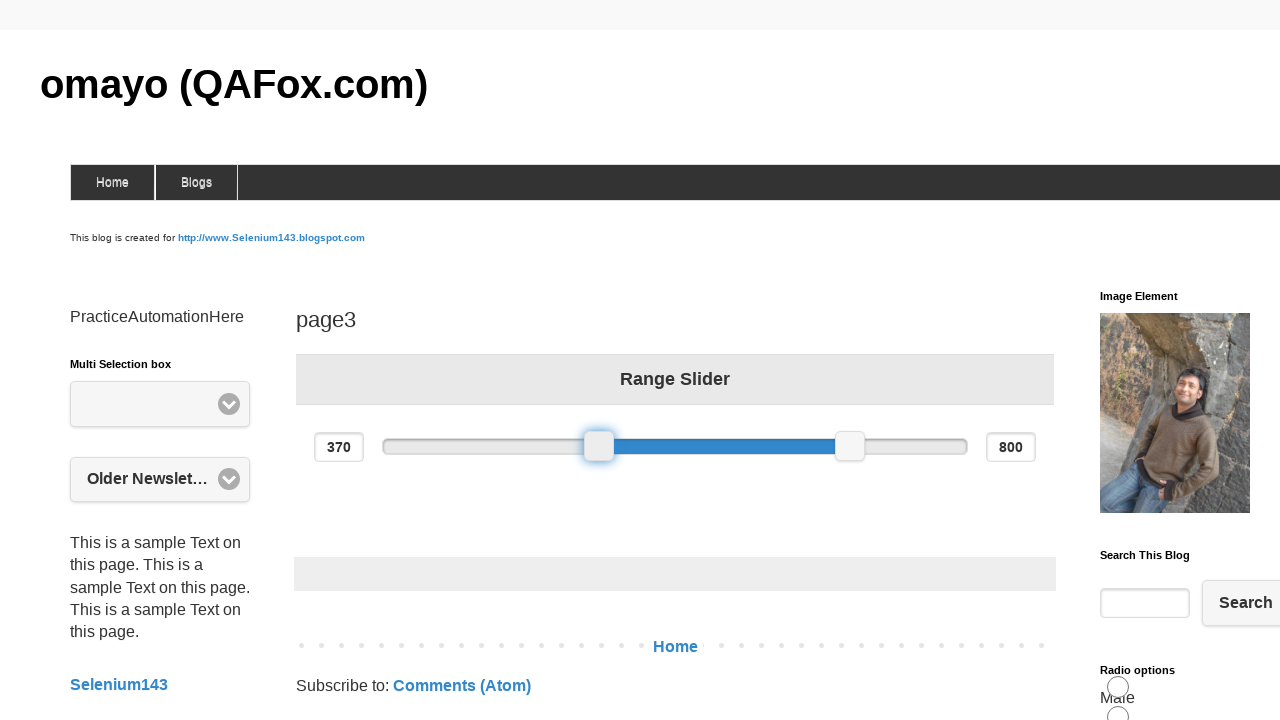

Pressed mouse button down on slider for leftward drag at (600, 446)
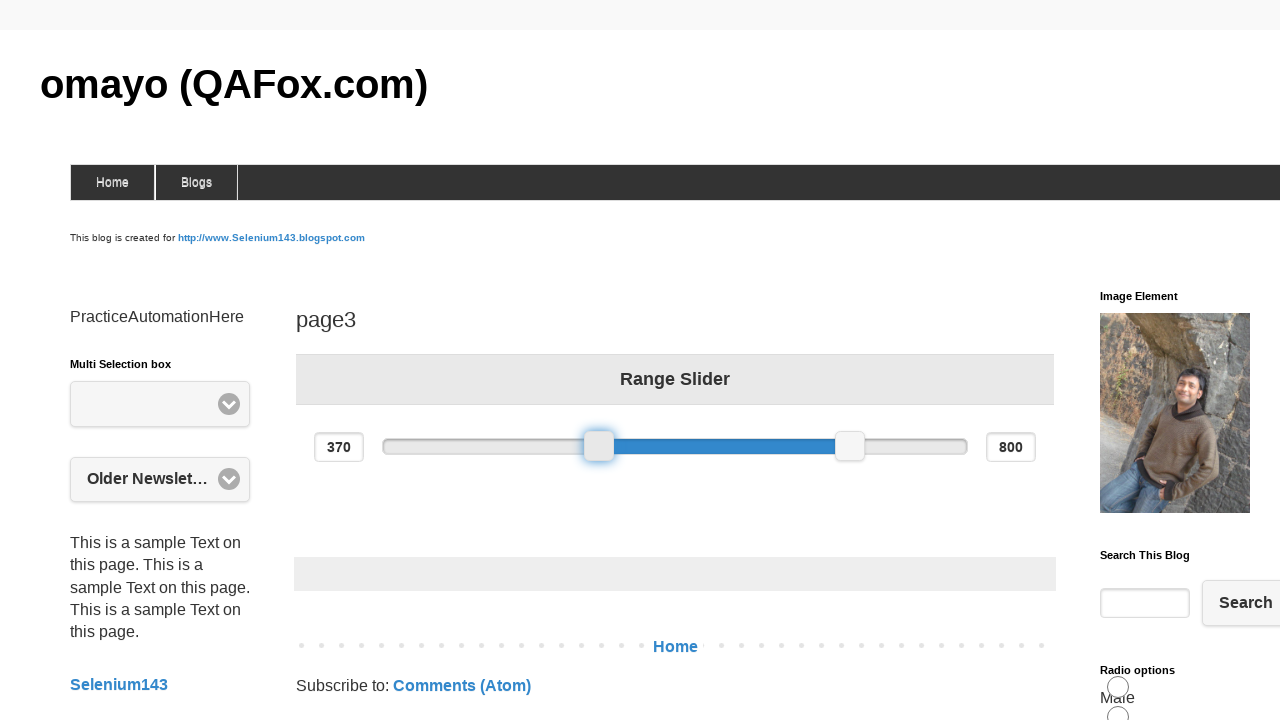

Dragged slider 100 pixels to the left at (500, 446)
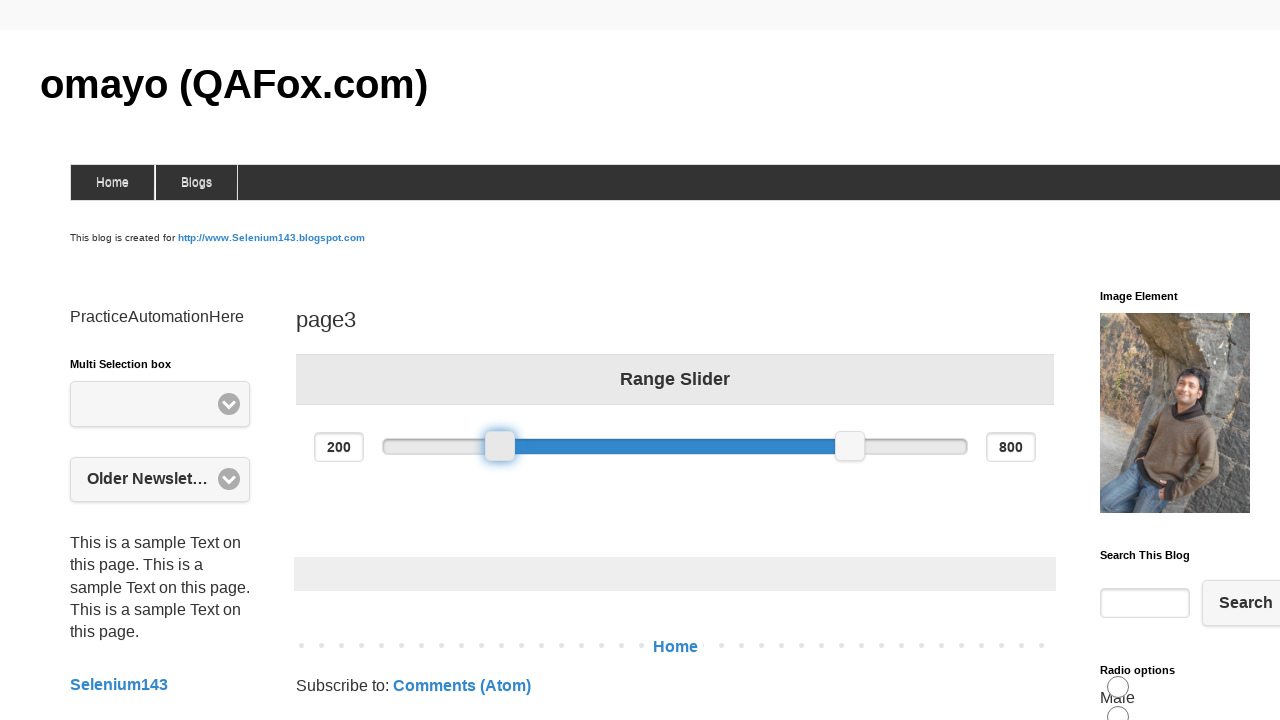

Released mouse button after dragging slider left at (500, 446)
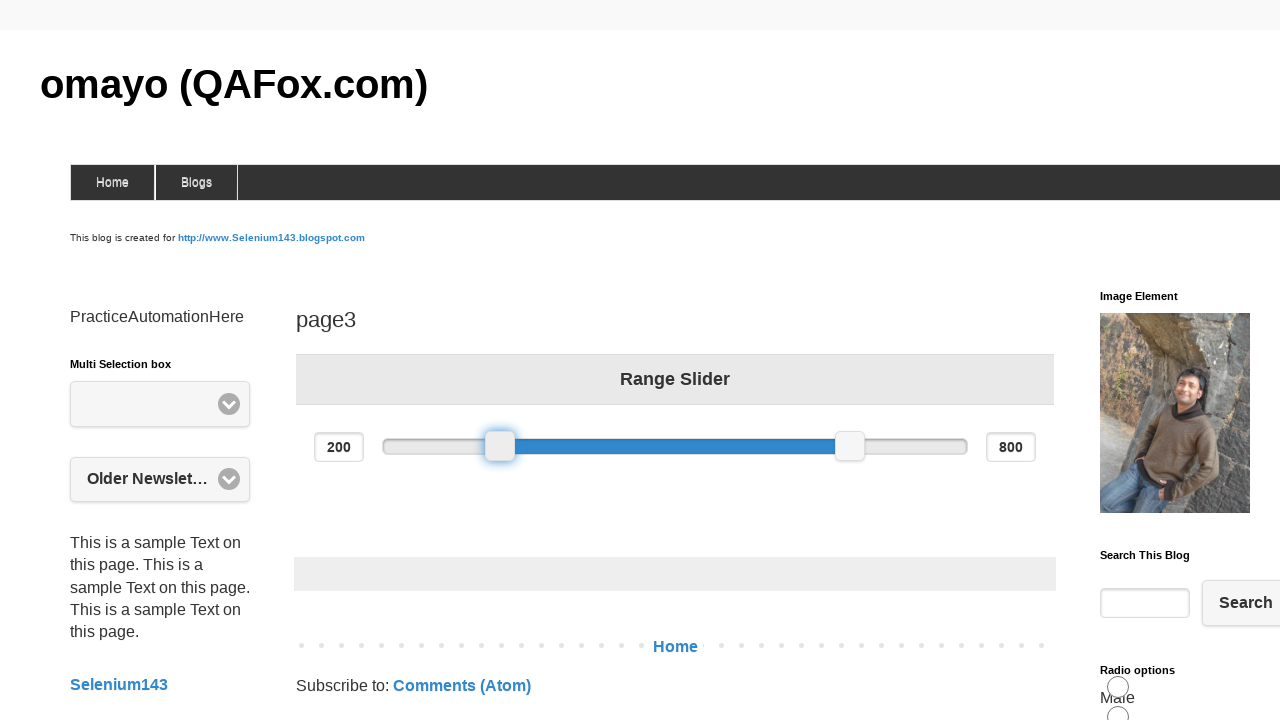

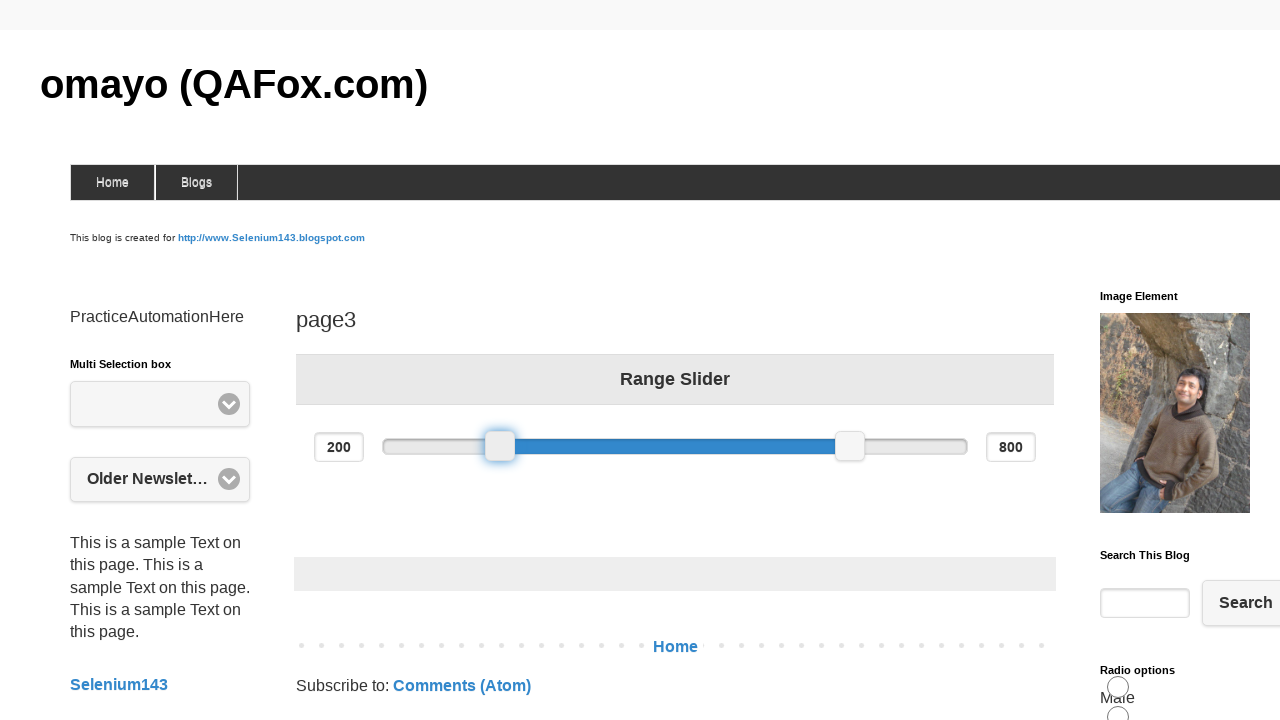